Tests login form validation by submitting with empty password and verifying the appropriate error message is displayed

Starting URL: https://www.saucedemo.com/

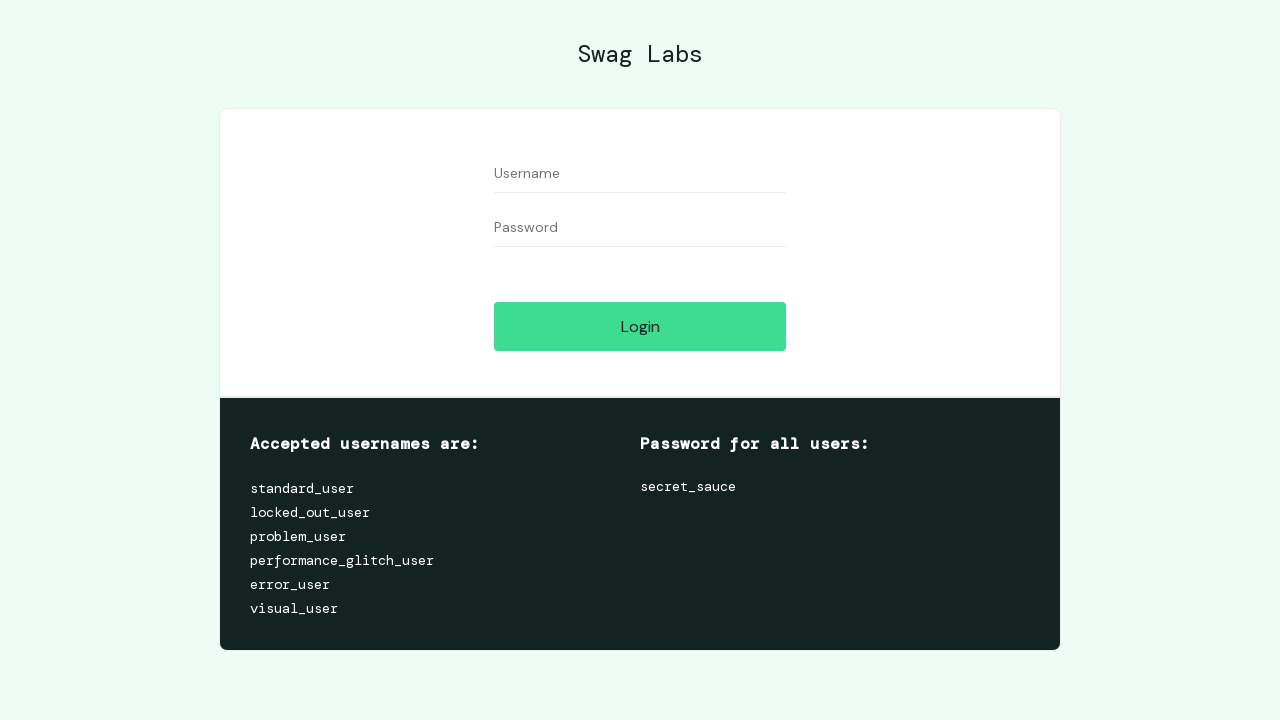

Filled username field with 'standard_user' on #user-name
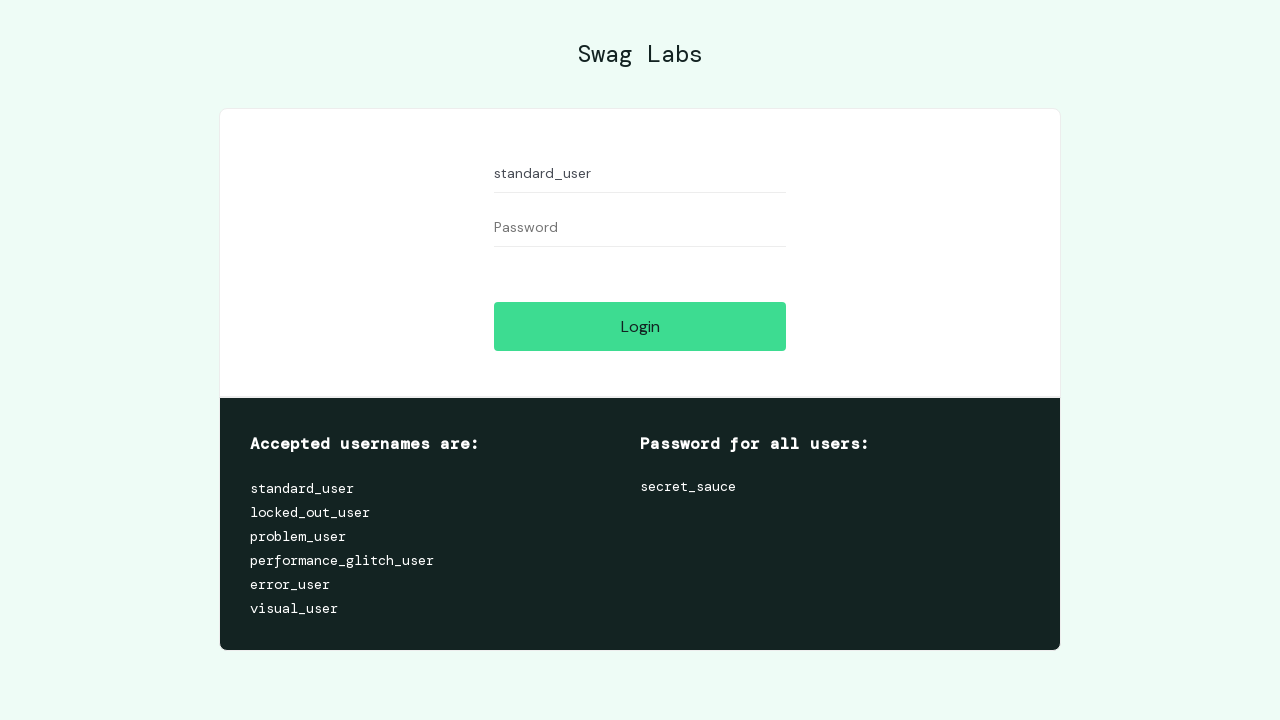

Left password field empty on #password
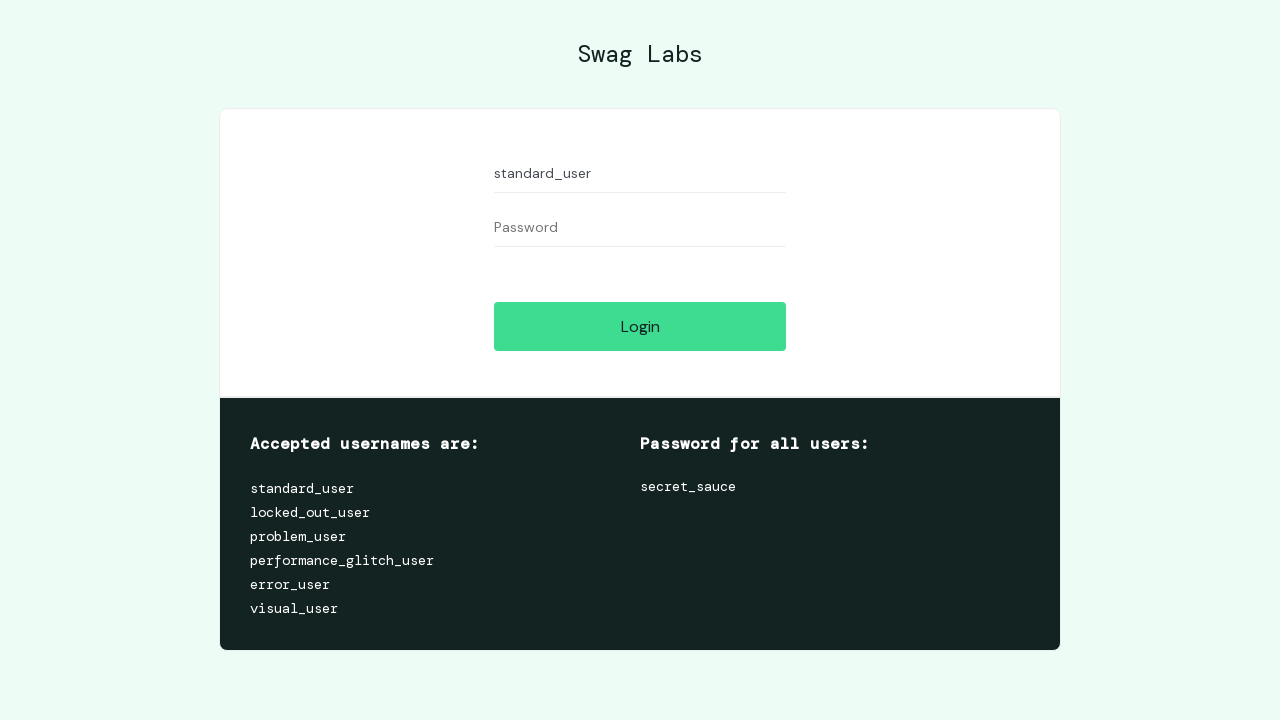

Clicked login button to submit form at (640, 326) on #login-button
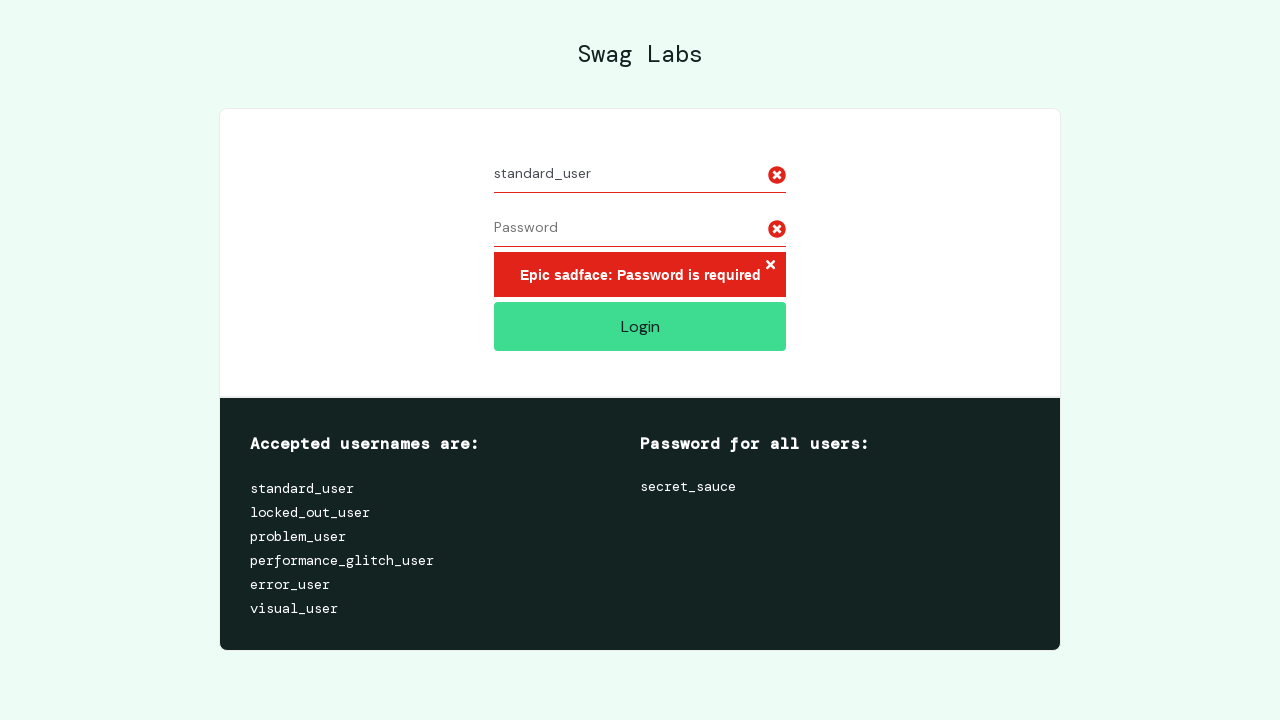

Retrieved error message text from page
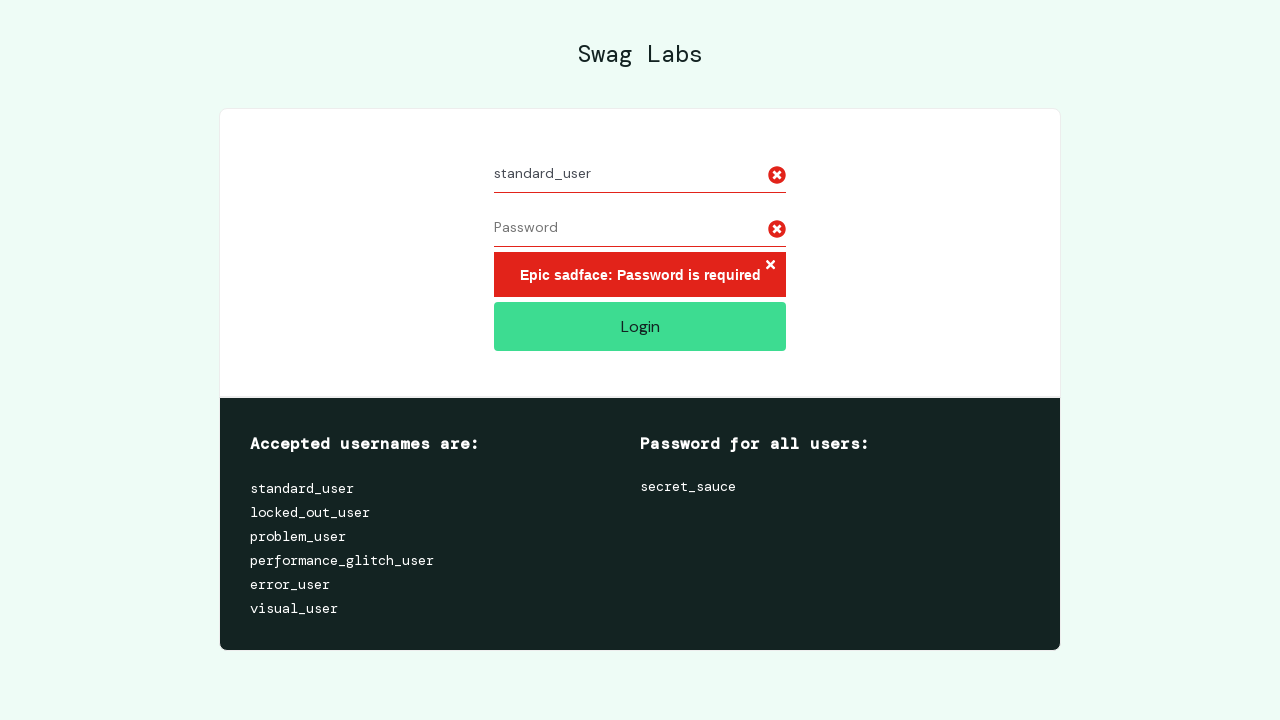

Verified error message matches expected 'Epic sadface: Password is required'
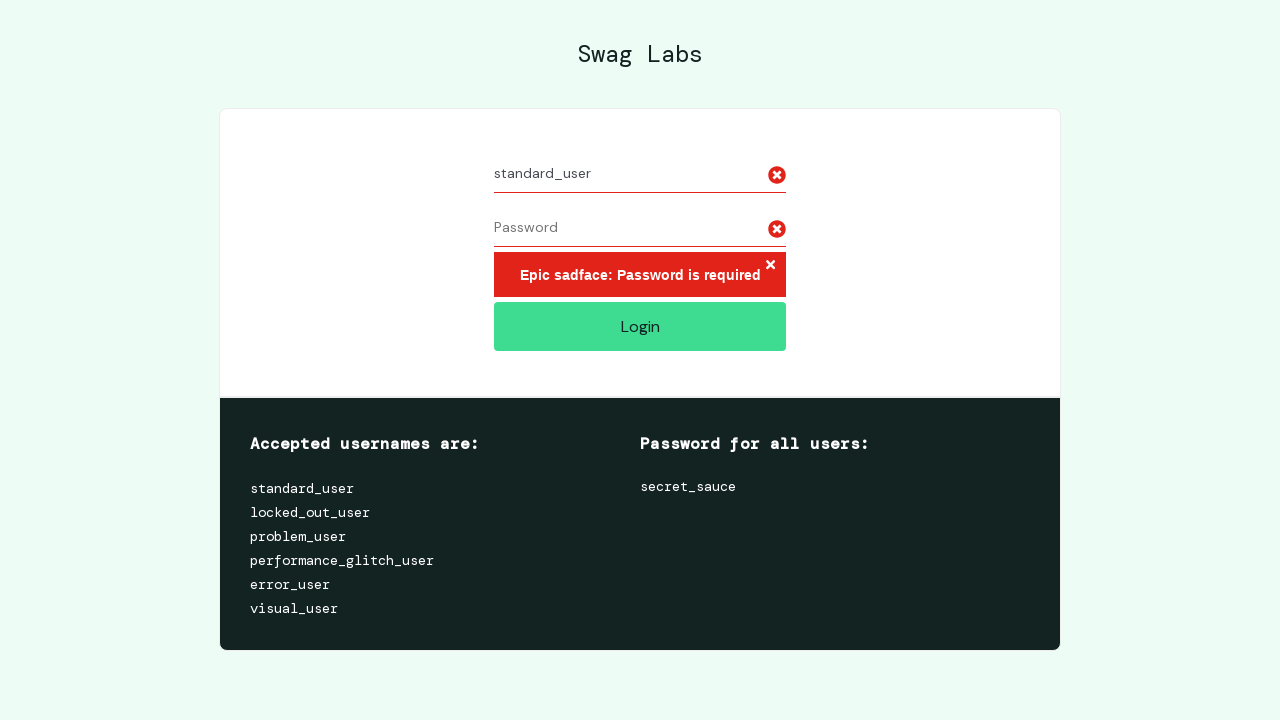

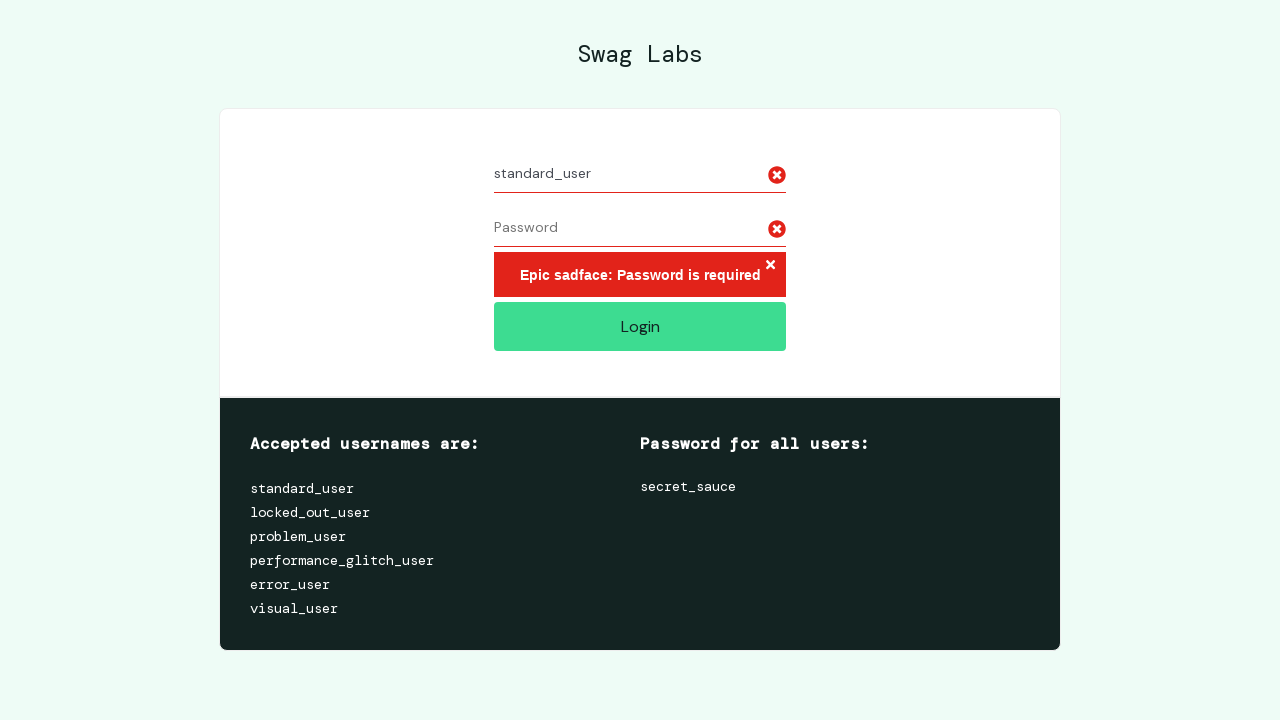